Tests Douban homepage by extracting app link information, performing a search for a movie title, and clicking the search button

Starting URL: https://www.douban.com/

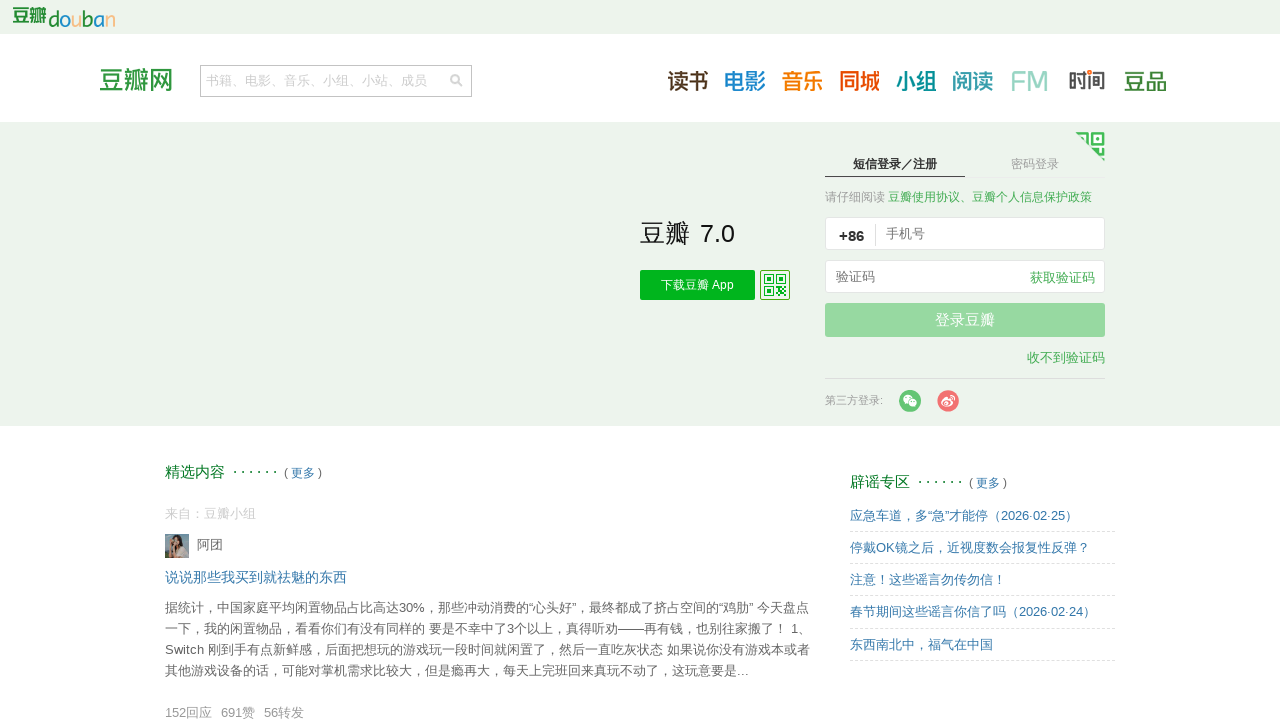

Located app link element on Douban homepage
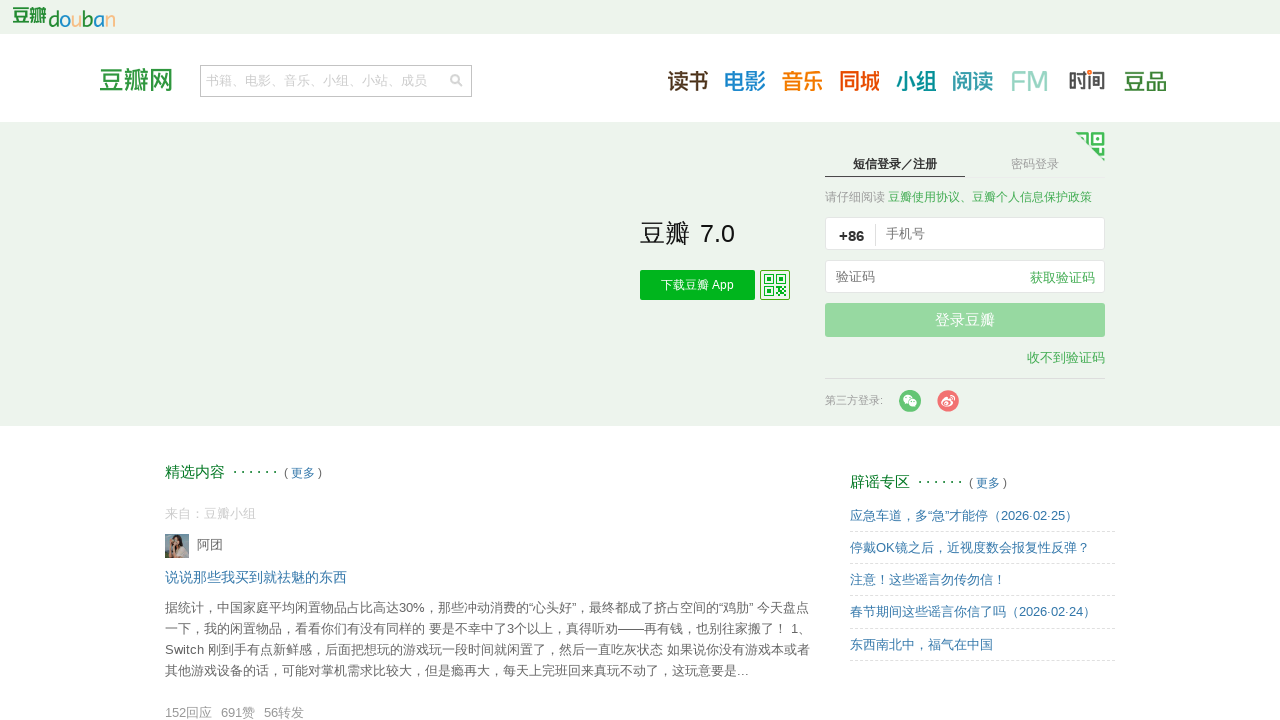

Extracted app link text: 下载豆瓣 App
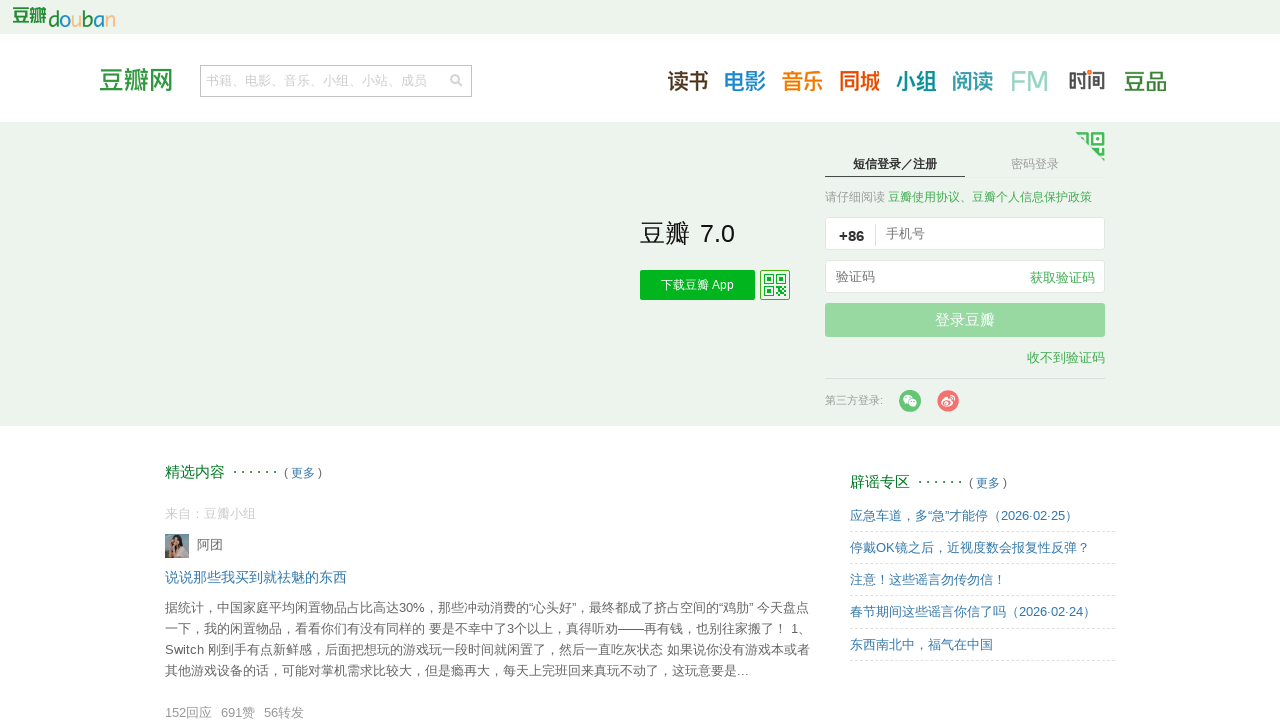

Extracted app link href: https://www.douban.com/doubanapp/app?channel=nimingye
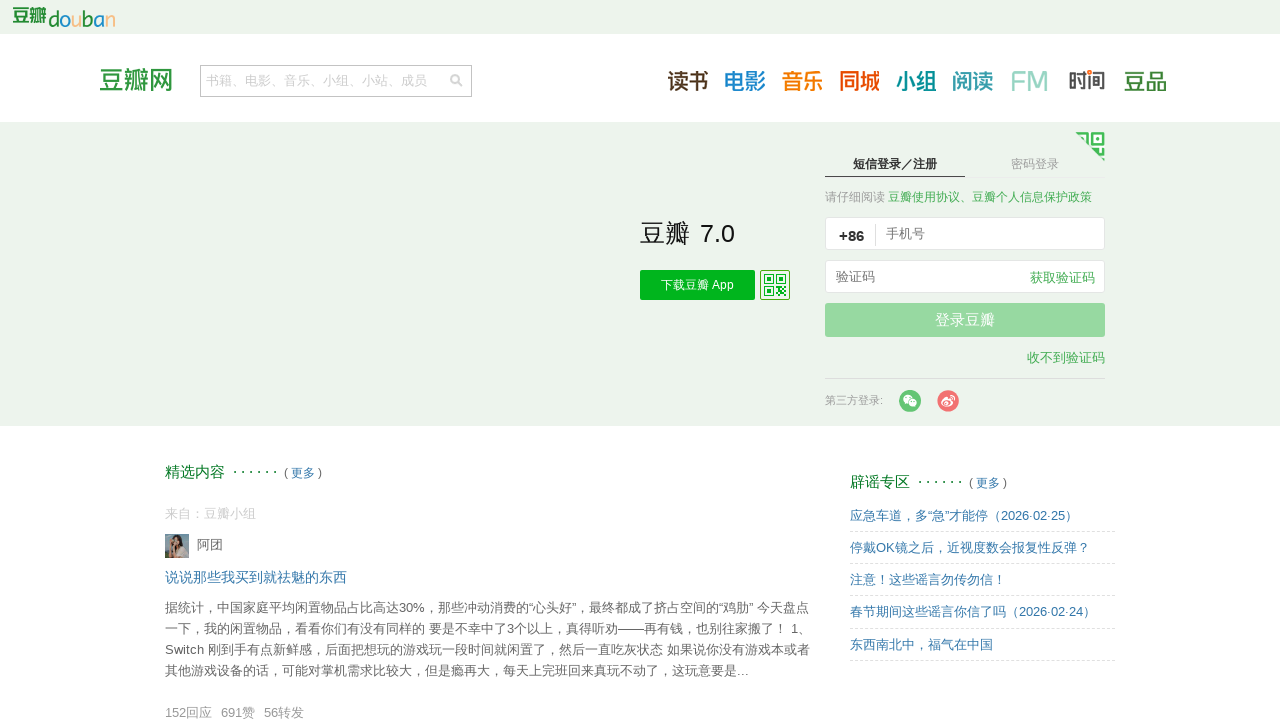

Filled search input with movie title '奇迹笨小孩' on .inp>input
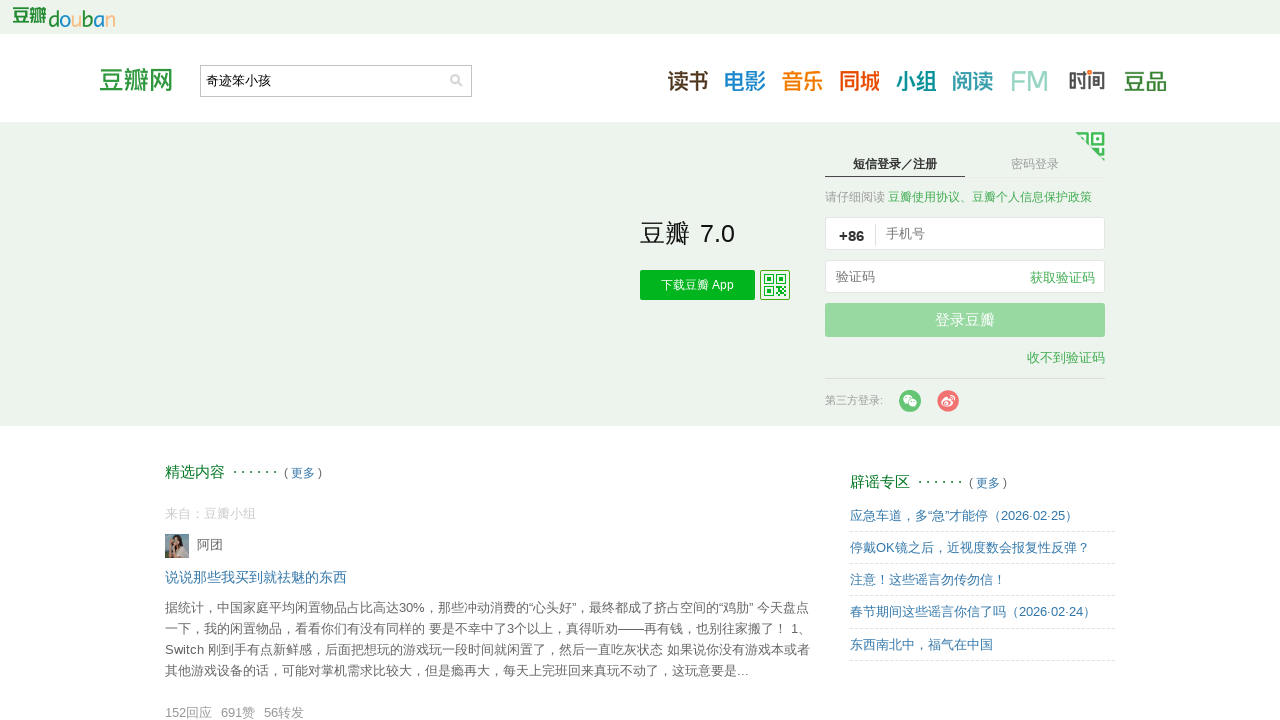

Clicked search button to search for movie at (456, 81) on .bn>input
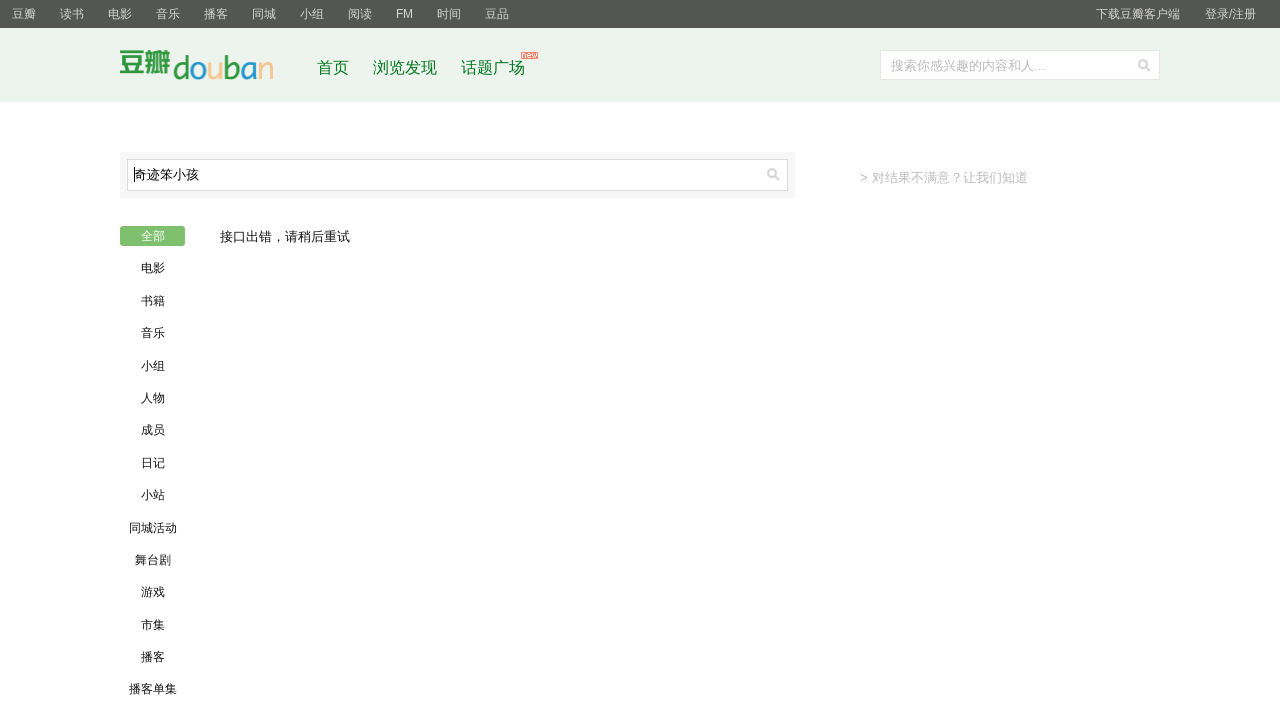

Search results page loaded successfully
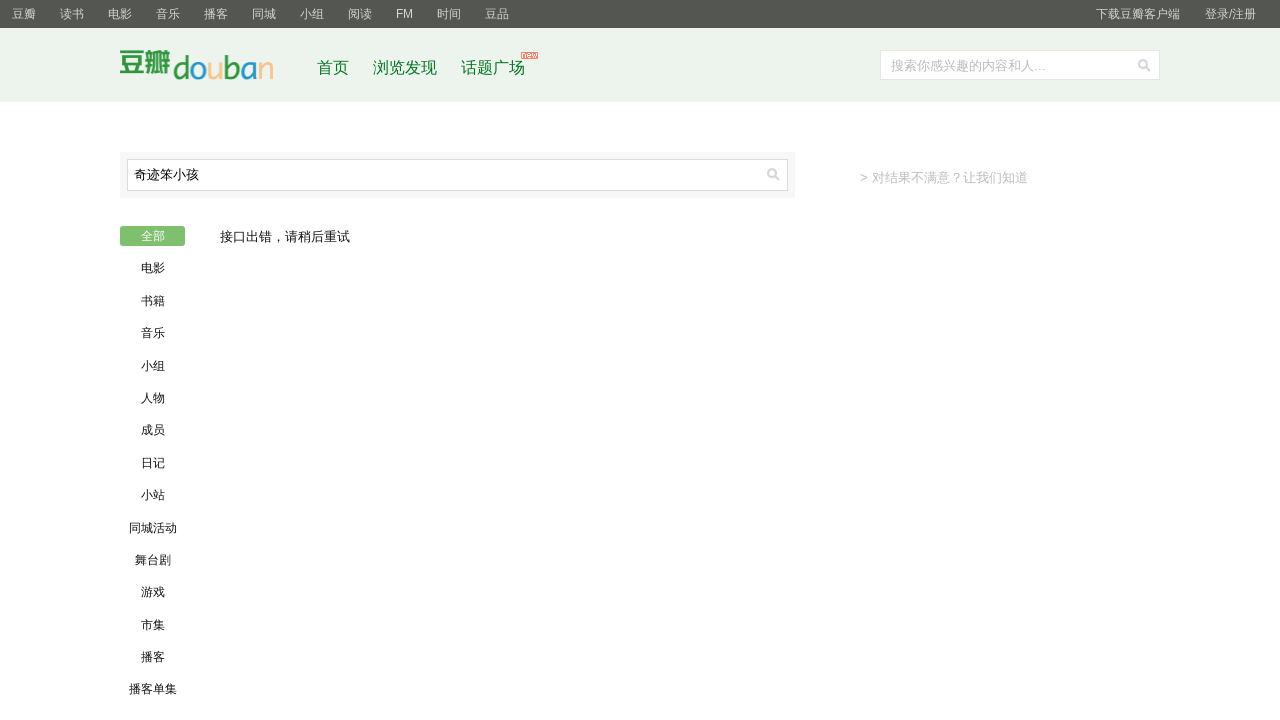

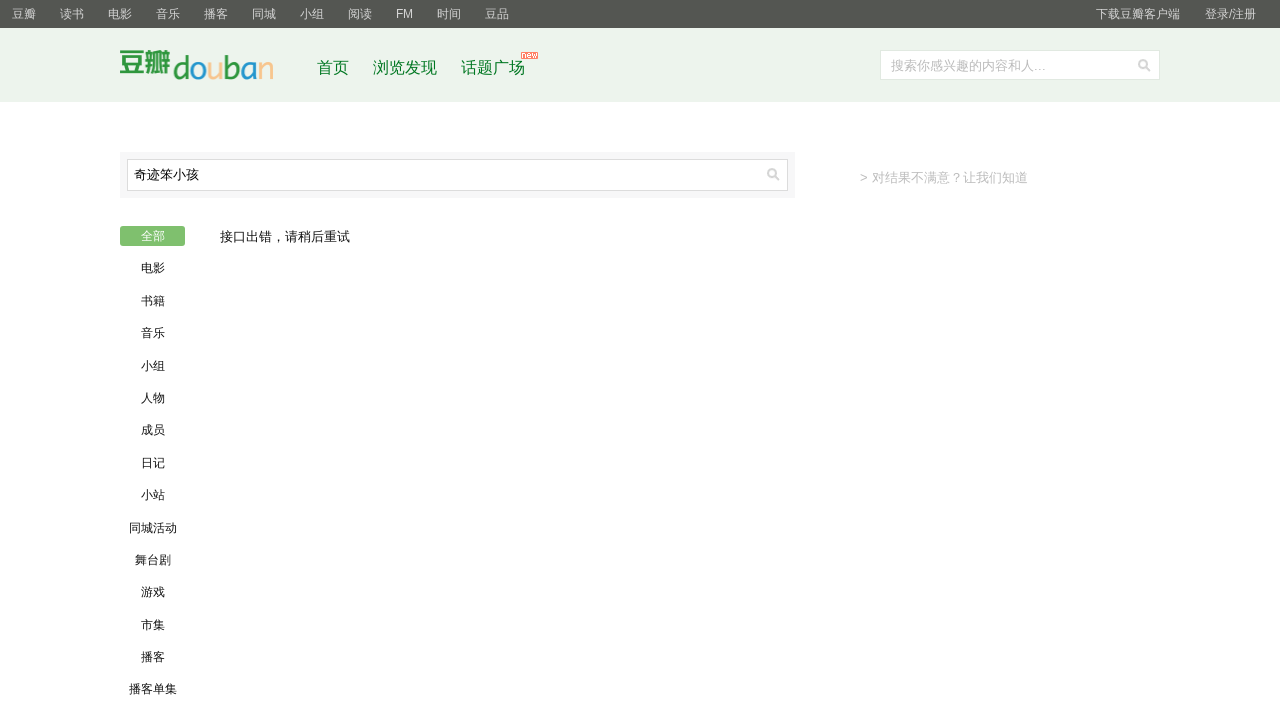